Tests file download functionality by navigating to a file download page and clicking on a download link for a .docx file

Starting URL: https://testcenter.techproeducation.com/index.php?page=file-download

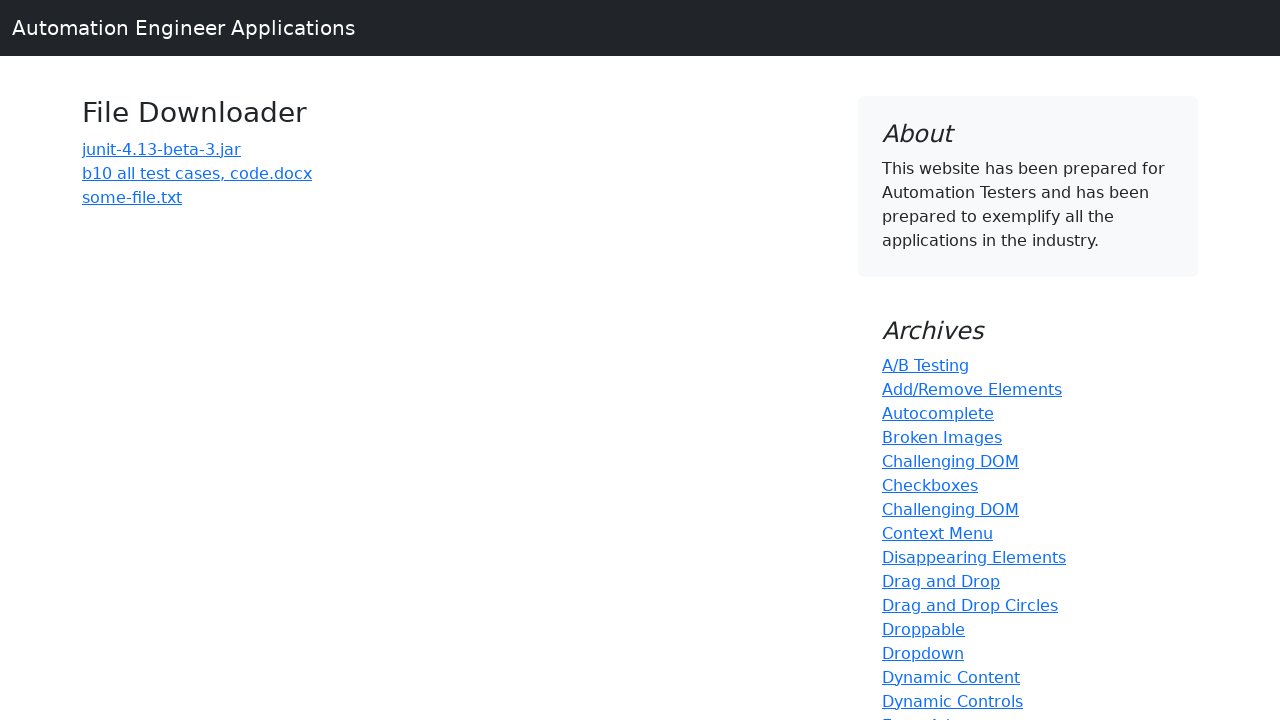

Navigated to file download page
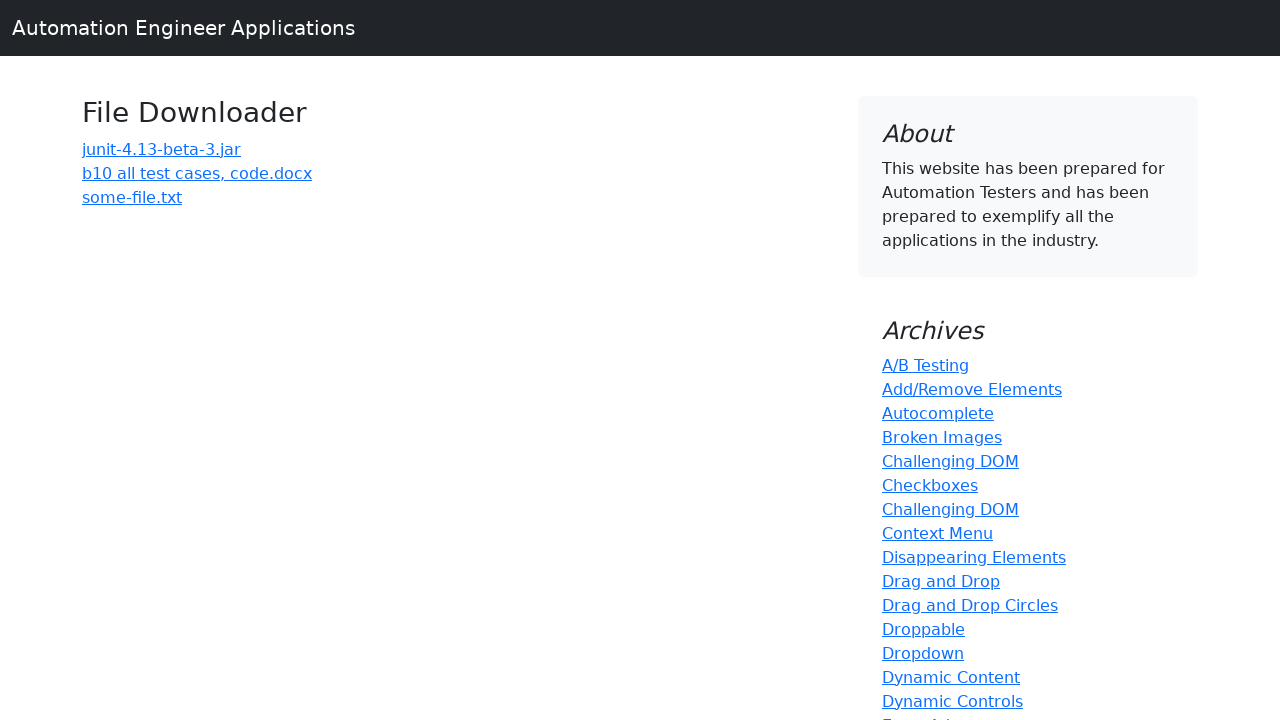

Clicked download link for code.docx file at (197, 173) on a:has-text('code.docx')
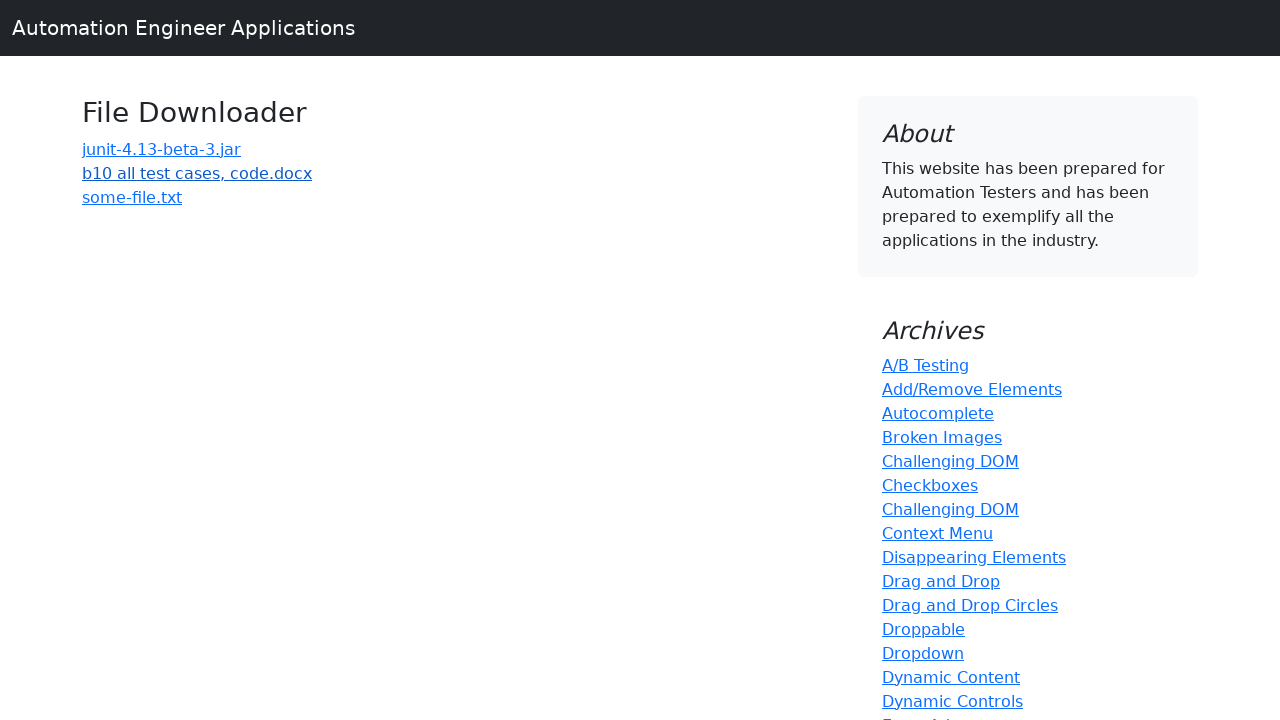

Waited for file download to initiate
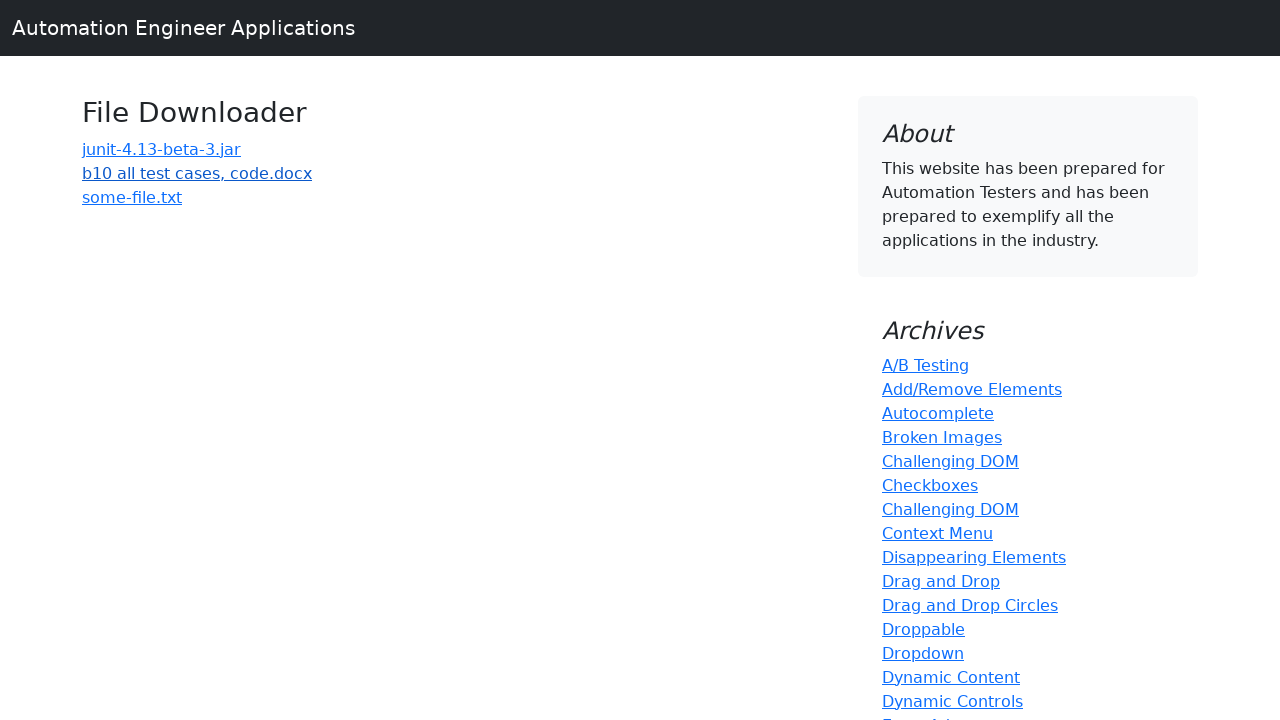

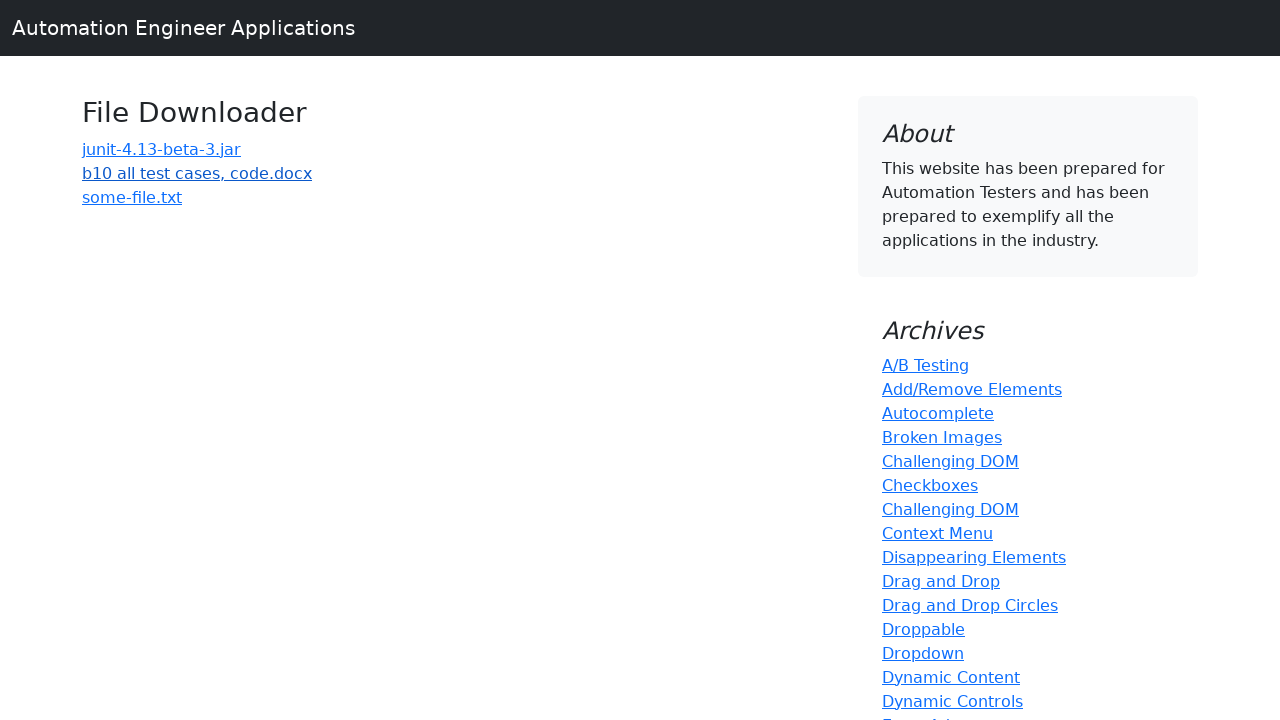